Navigates to Mobile Banking page

Starting URL: https://www.chase.com

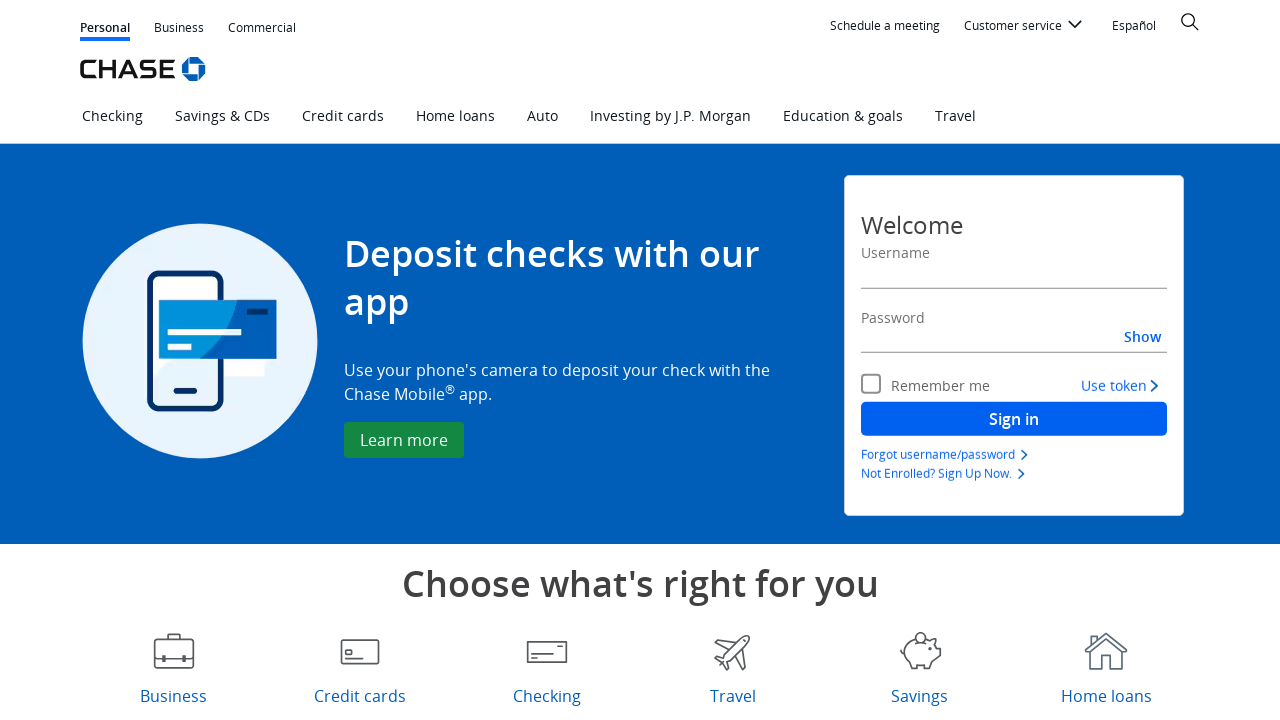

Navigated to Chase homepage
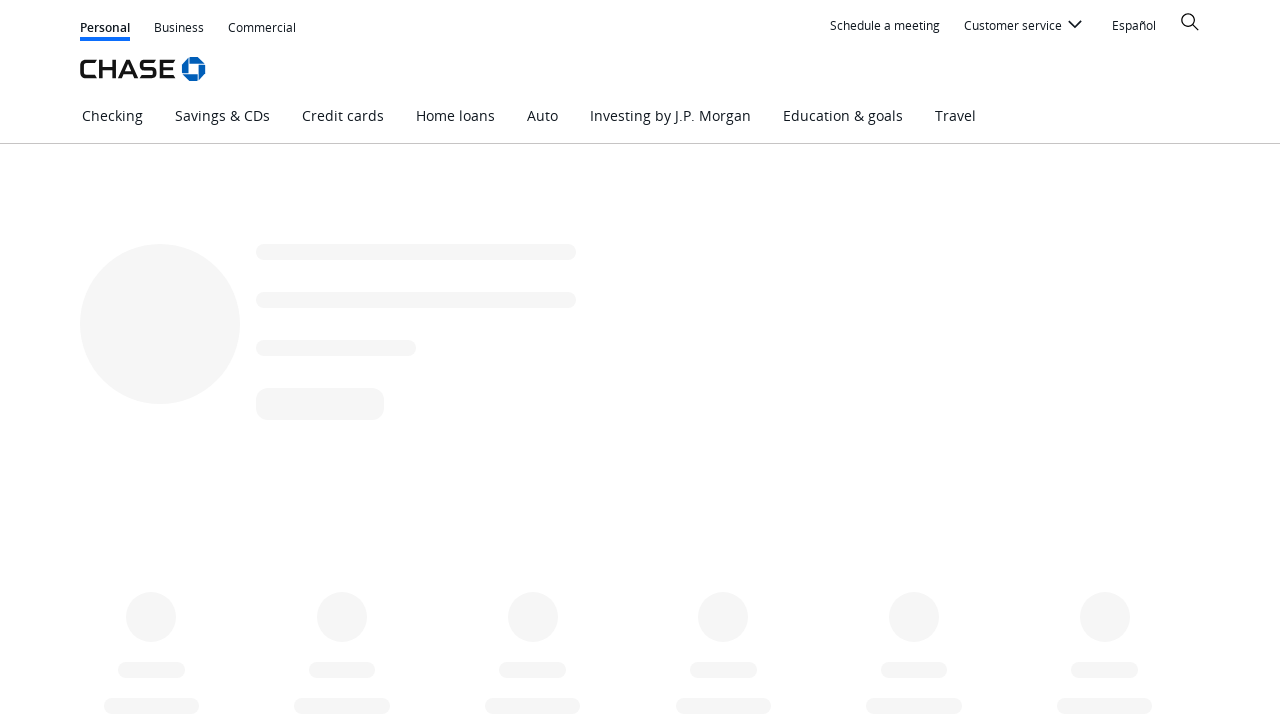

Clicked on Mobile Banking link at (302, 429) on text=Mobile Banking
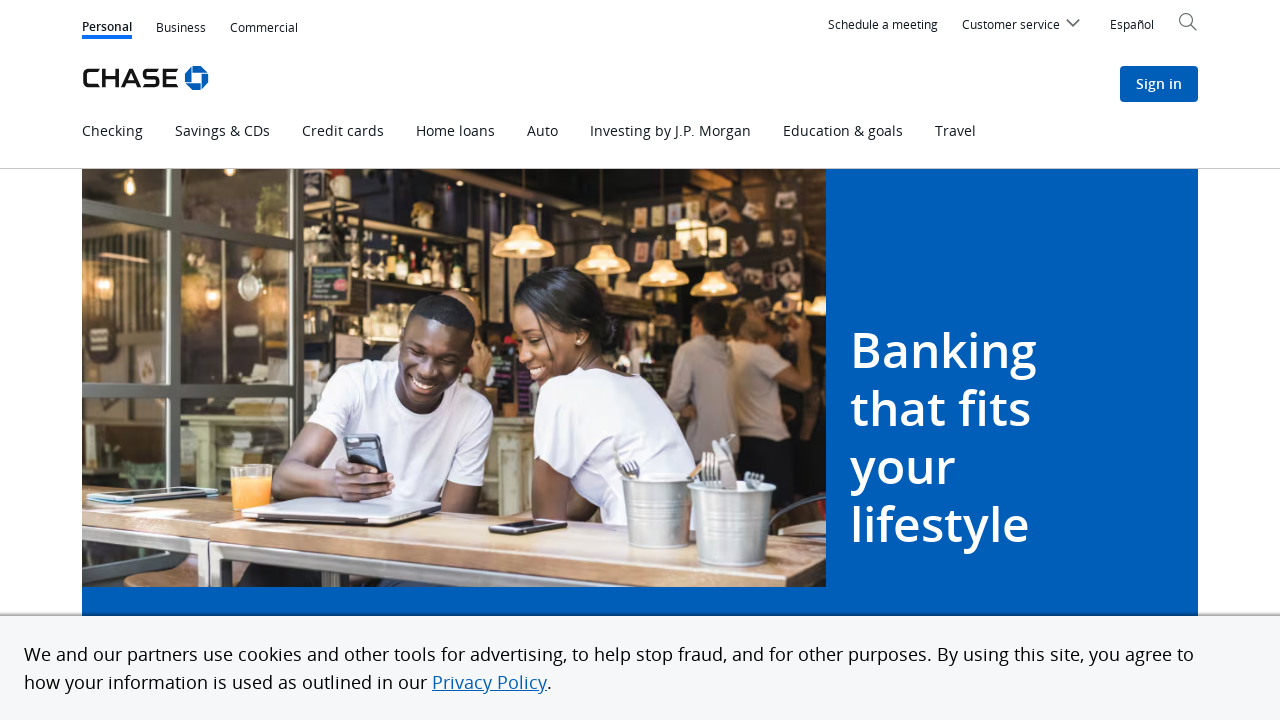

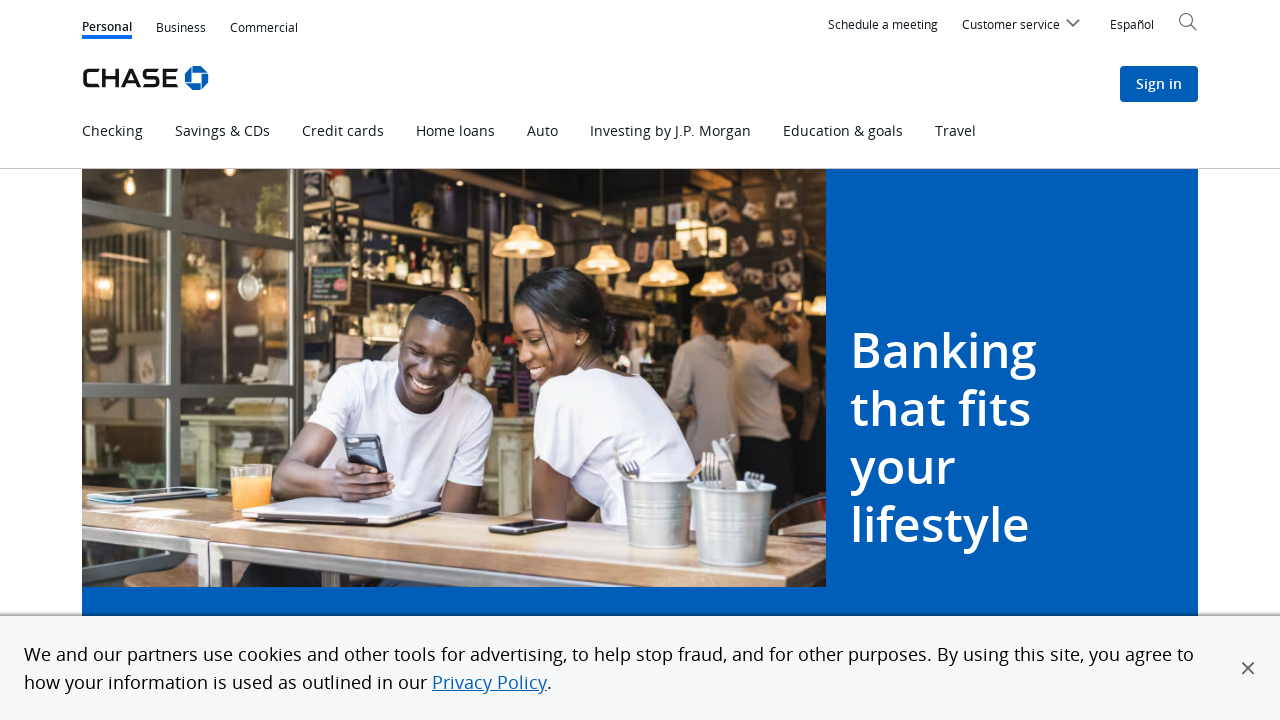